Tests that new items are appended to the bottom of the list by creating 3 todos and verifying the count

Starting URL: https://demo.playwright.dev/todomvc

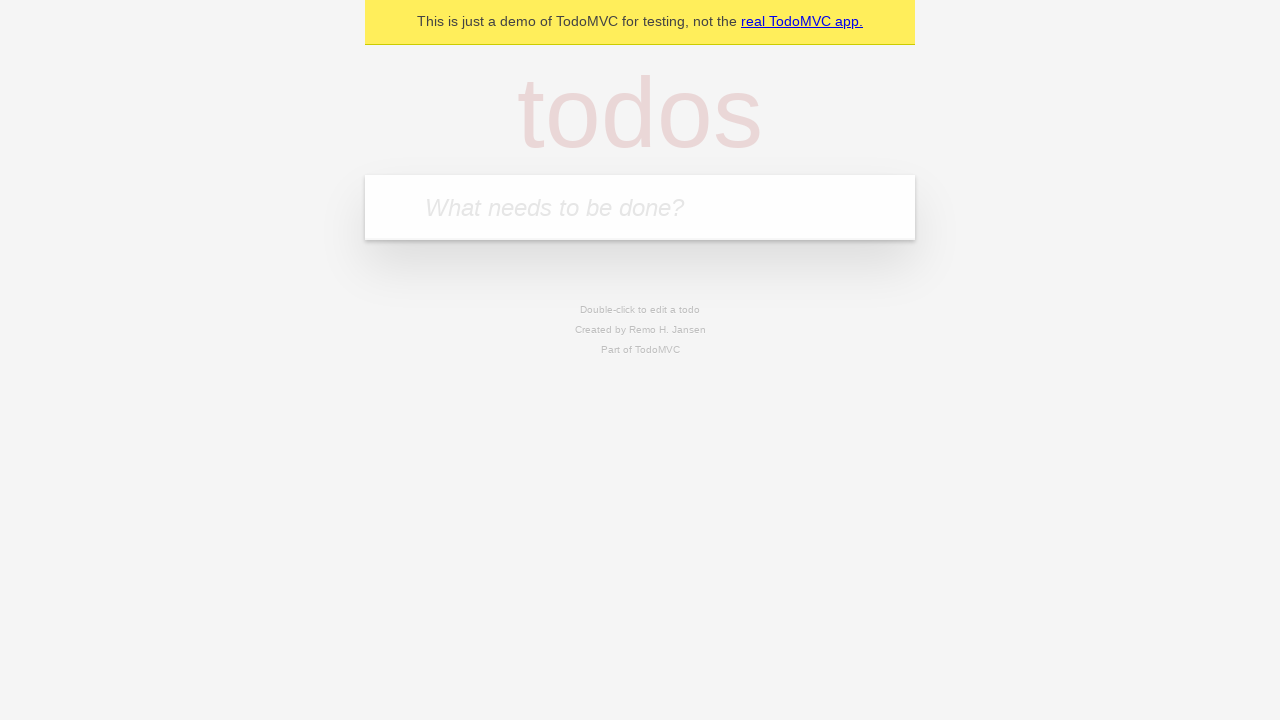

Located the 'What needs to be done?' input field
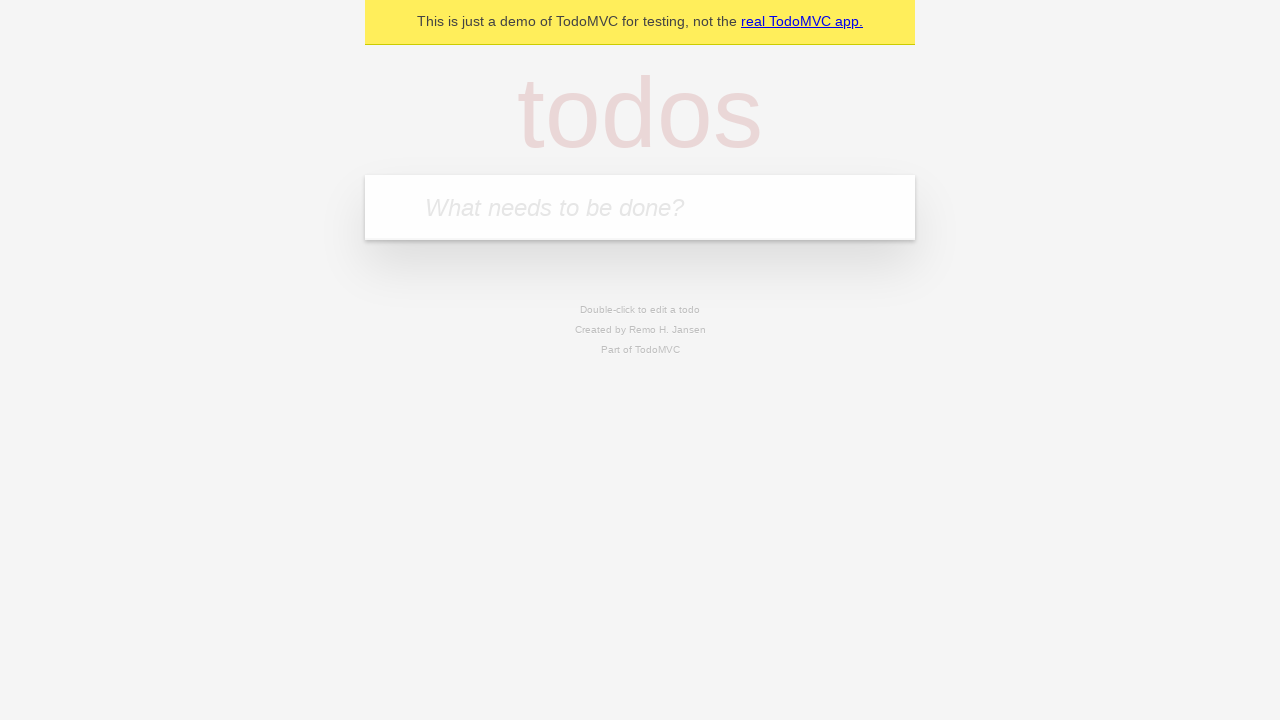

Filled todo input with 'buy some cheese' on internal:attr=[placeholder="What needs to be done?"i]
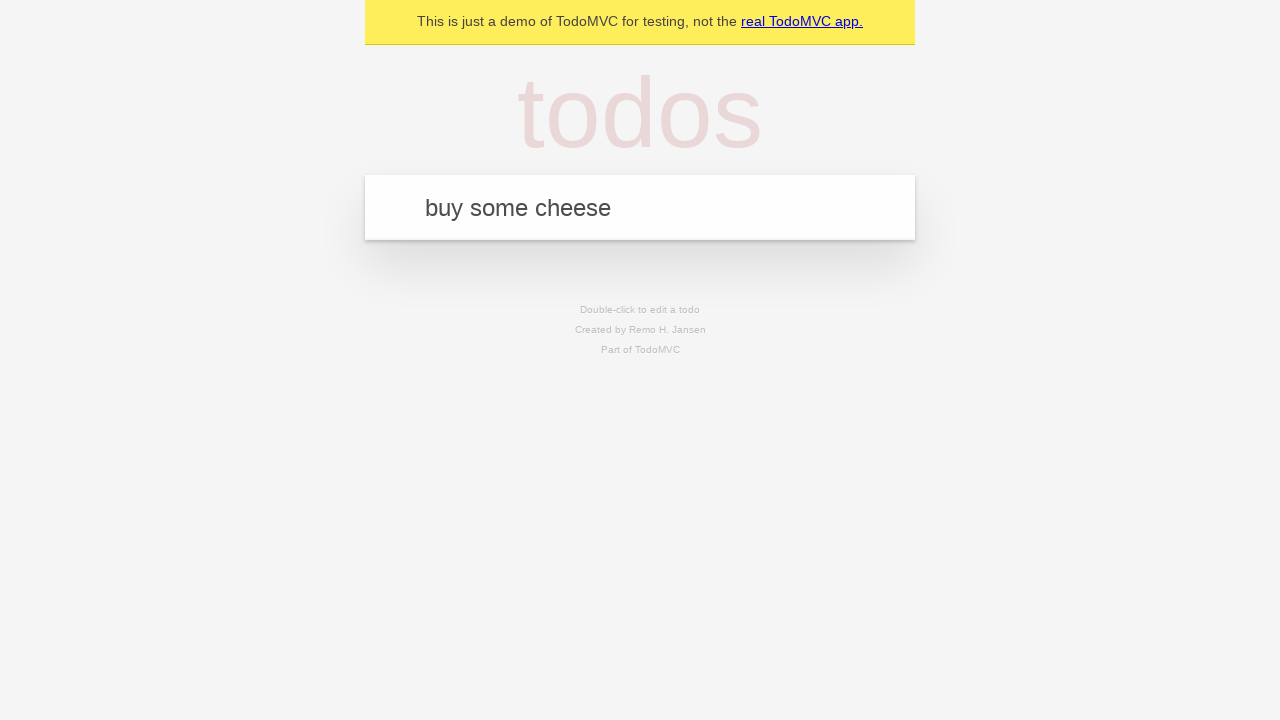

Pressed Enter to add 'buy some cheese' to the list on internal:attr=[placeholder="What needs to be done?"i]
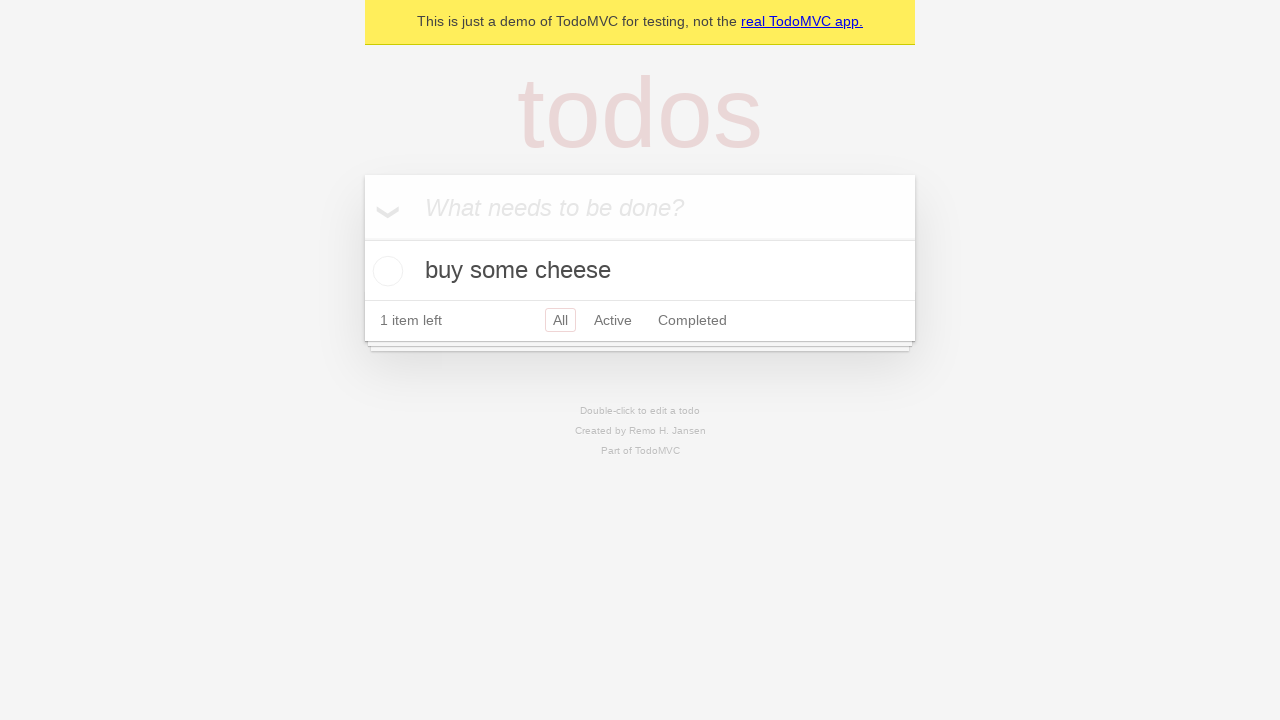

Filled todo input with 'feed the cat' on internal:attr=[placeholder="What needs to be done?"i]
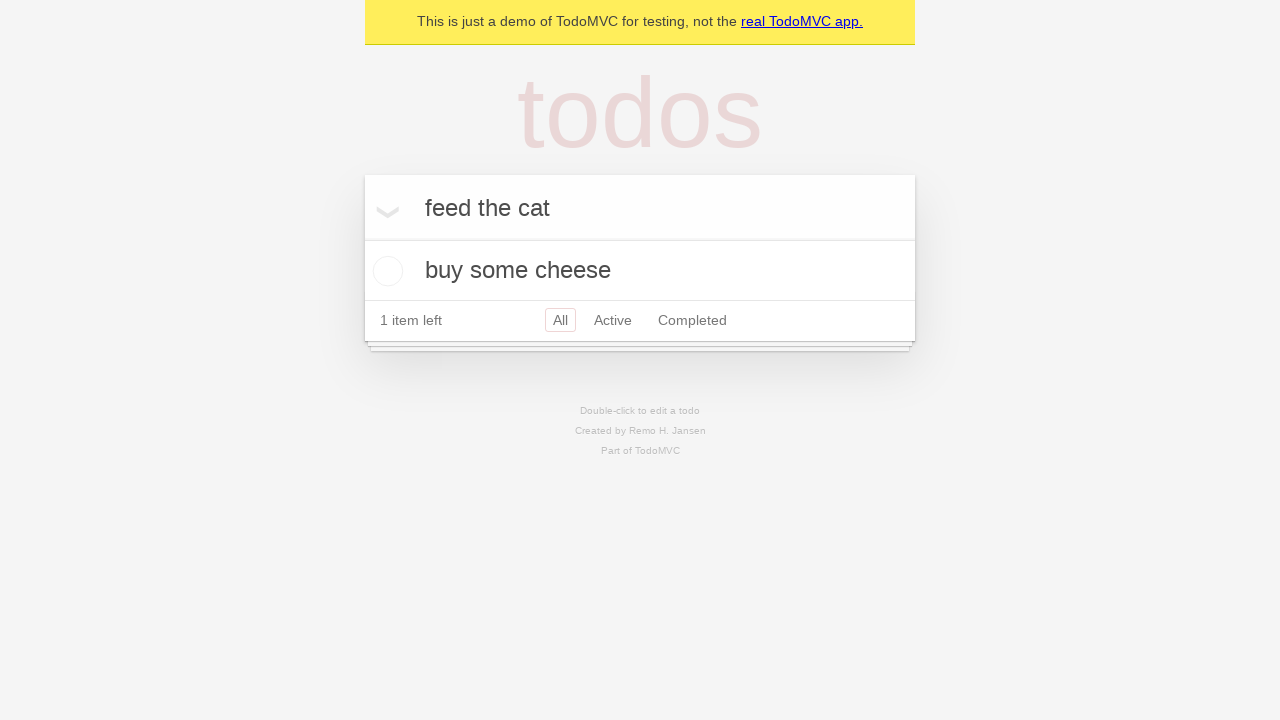

Pressed Enter to add 'feed the cat' to the list on internal:attr=[placeholder="What needs to be done?"i]
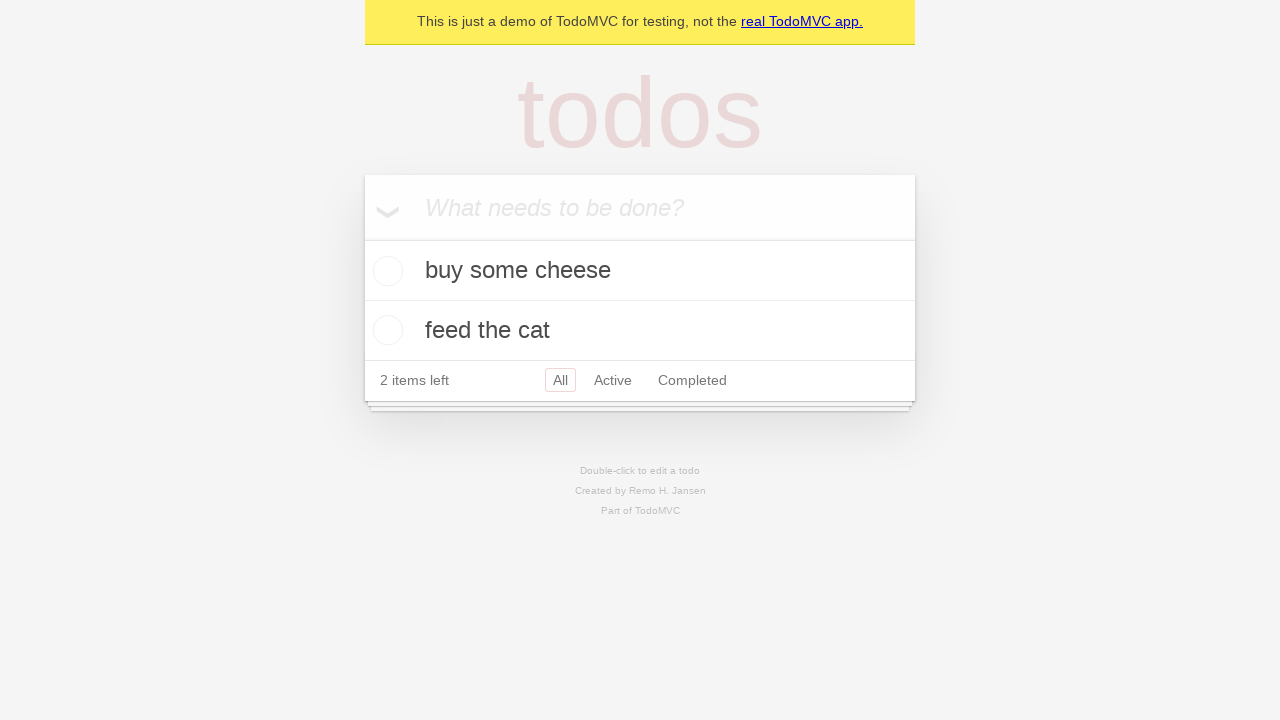

Filled todo input with 'book a doctors appointment' on internal:attr=[placeholder="What needs to be done?"i]
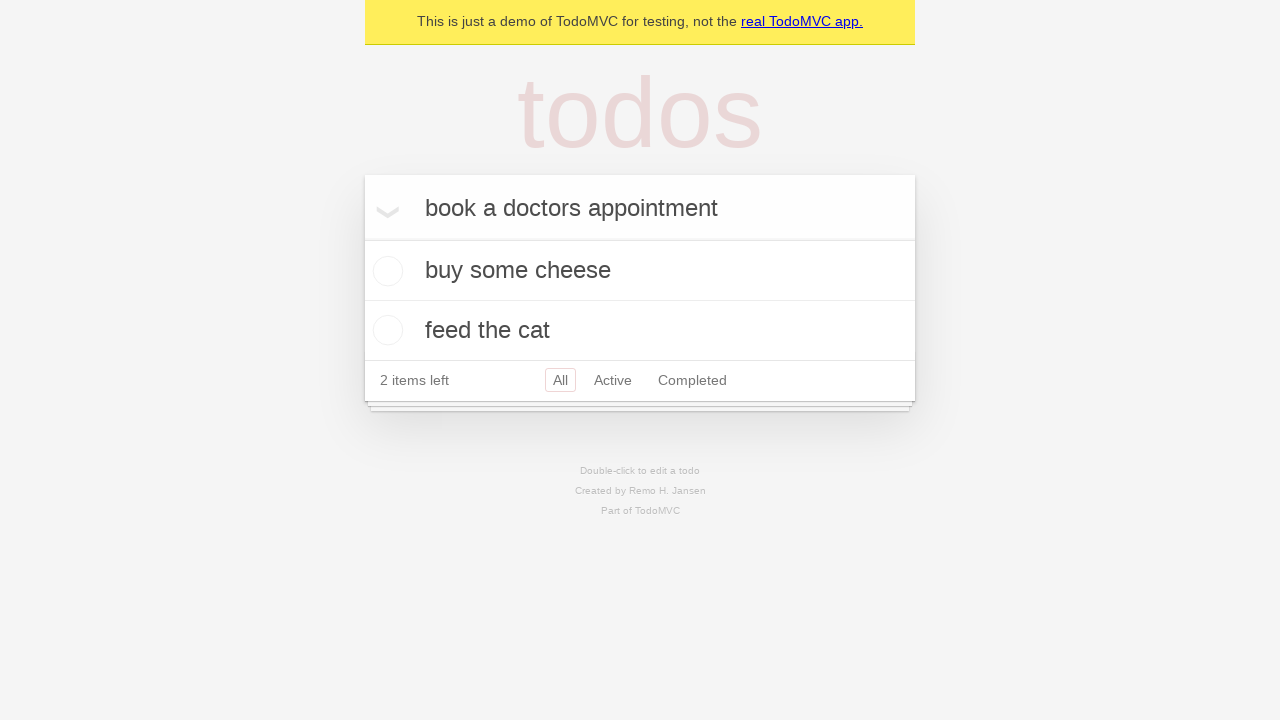

Pressed Enter to add 'book a doctors appointment' to the list on internal:attr=[placeholder="What needs to be done?"i]
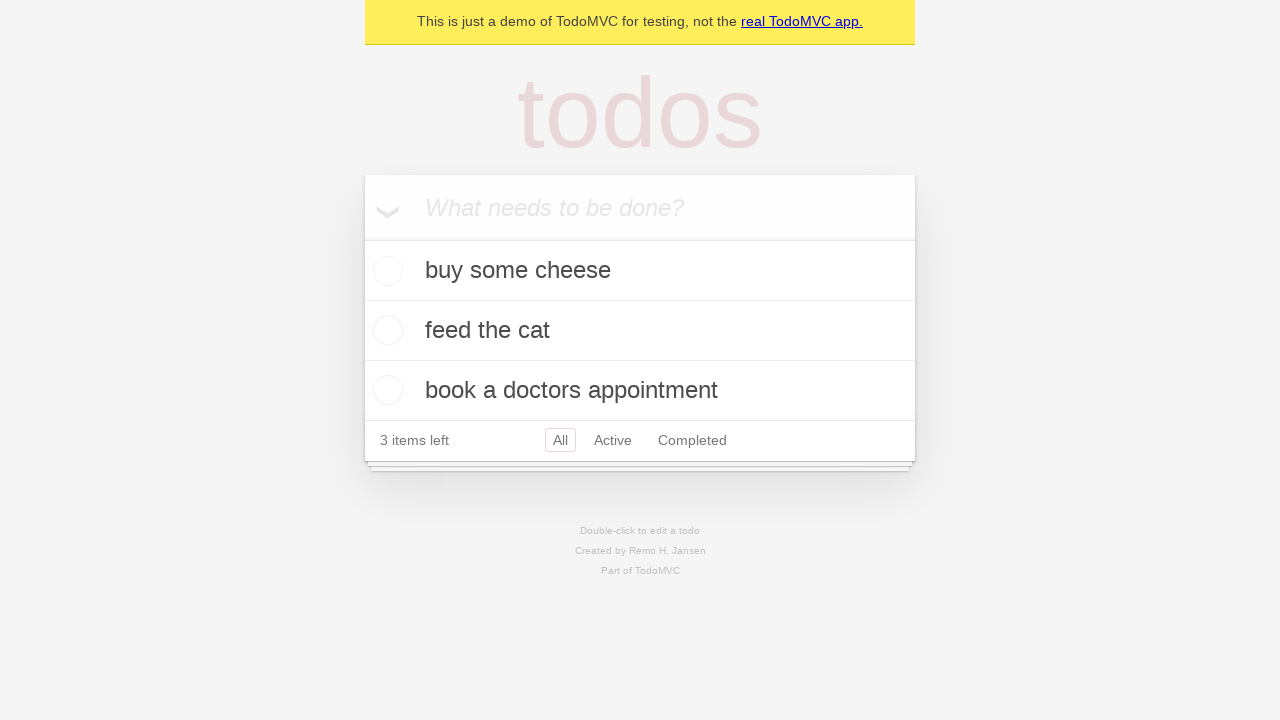

Verified that all 3 todo items are displayed on the page
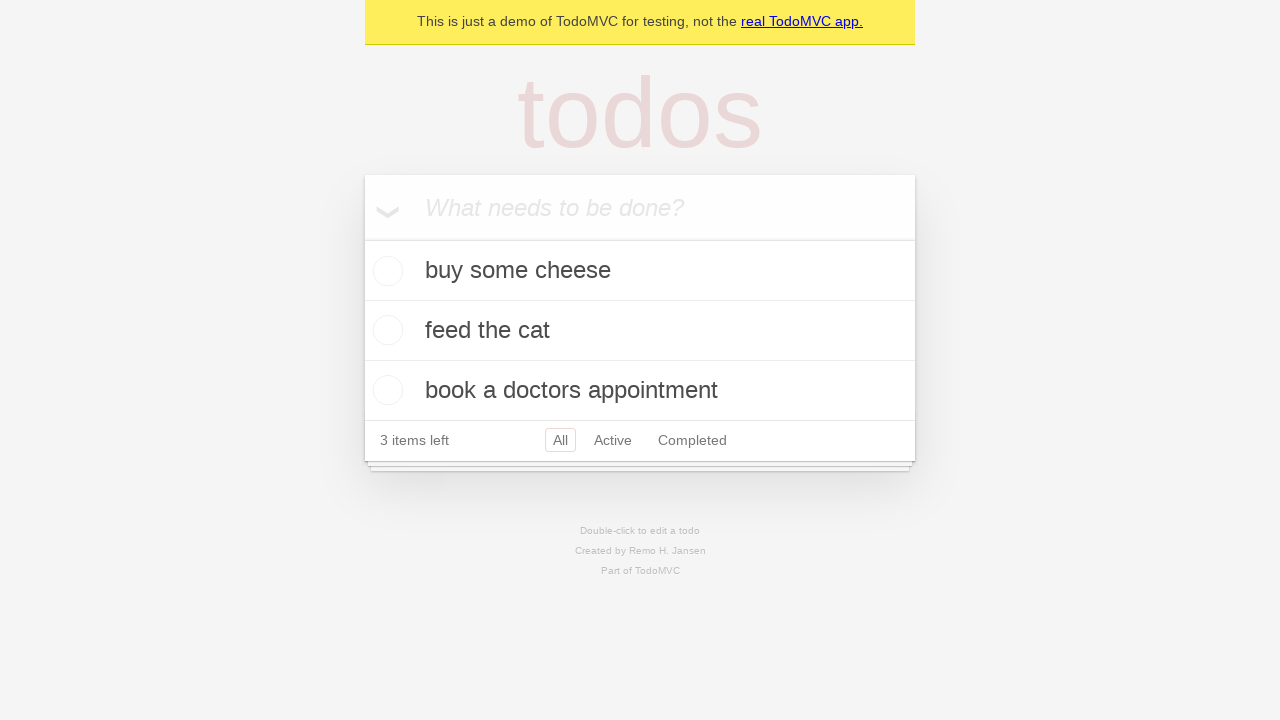

Confirmed '3 items left' counter is visible
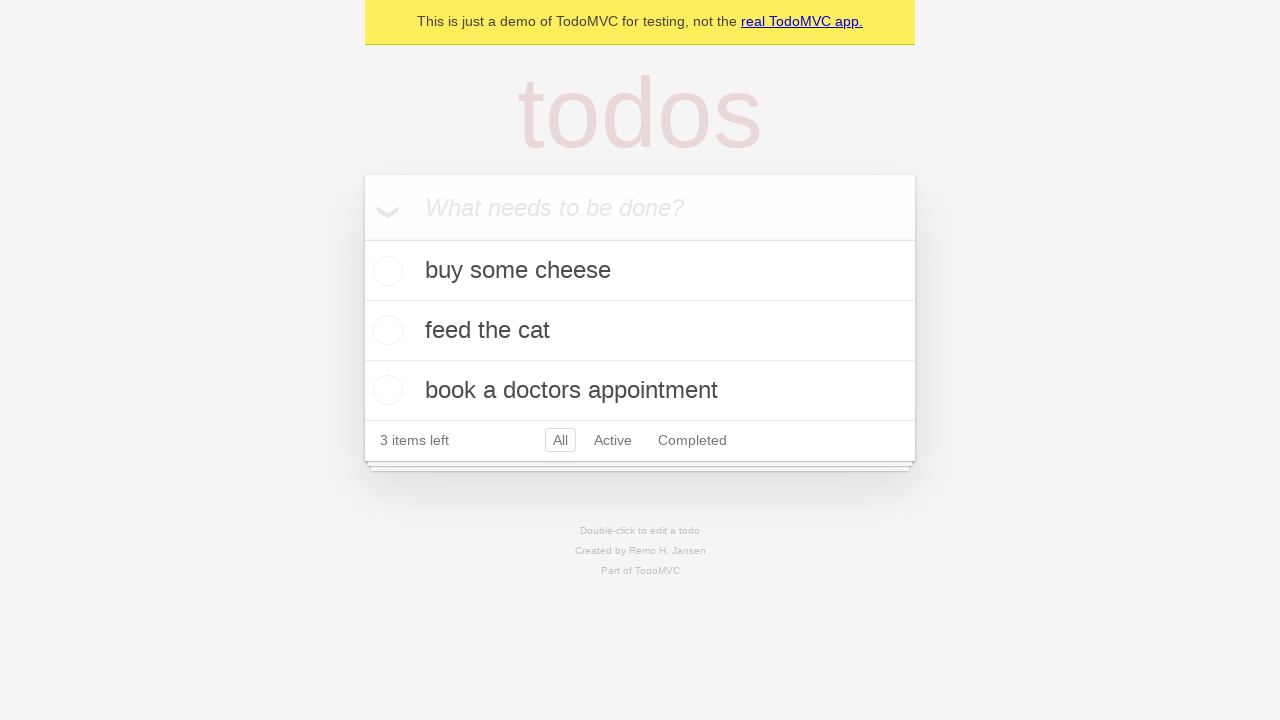

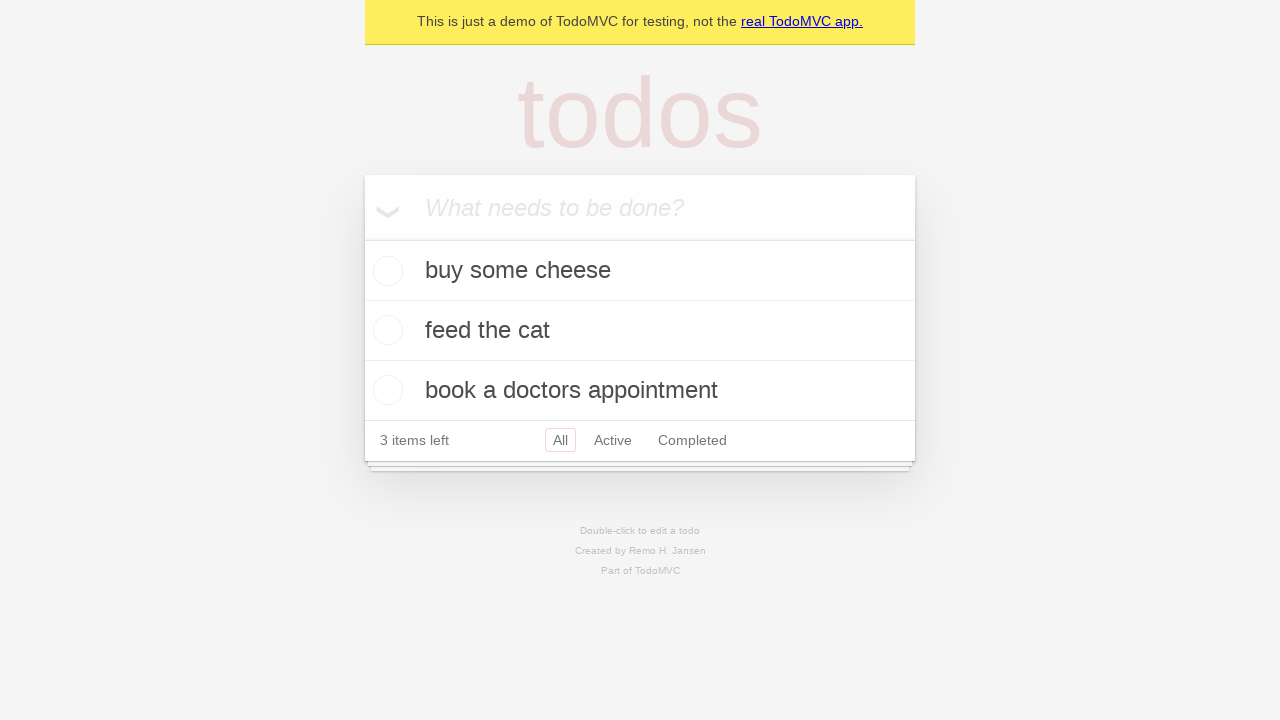